Tests the number input field functionality by clicking on it and typing a number value

Starting URL: https://the-internet.herokuapp.com/inputs

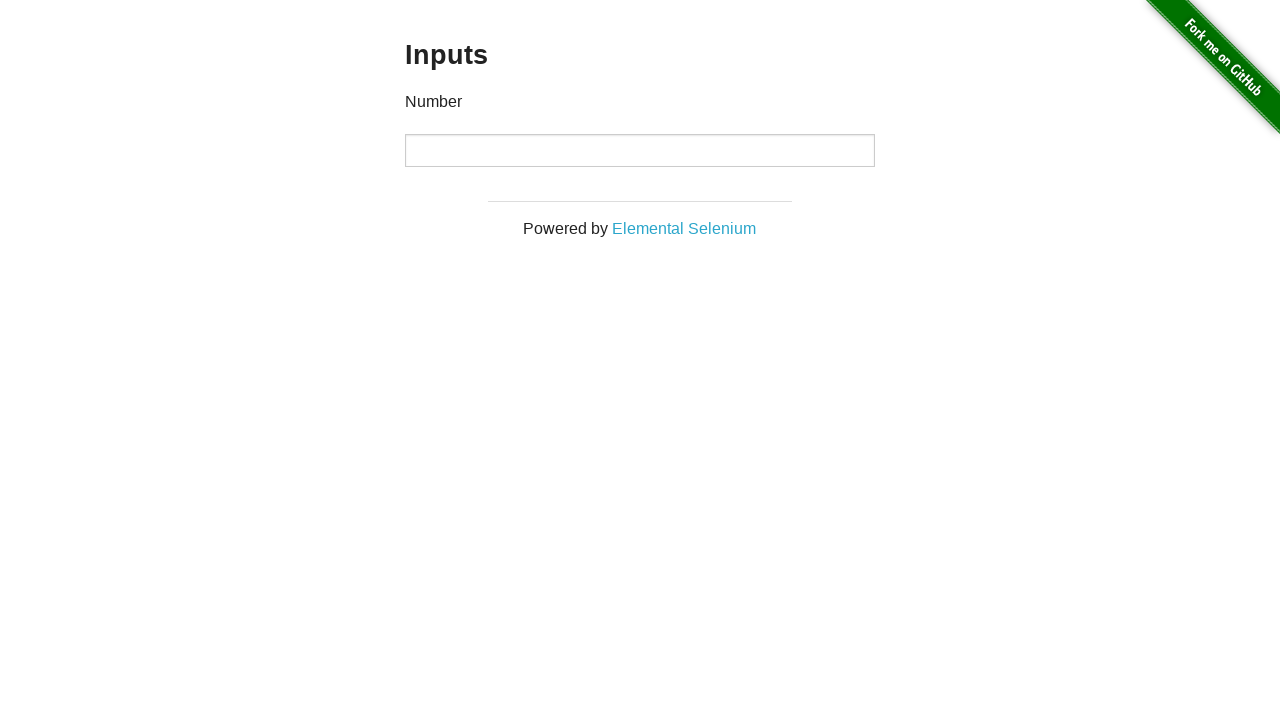

Clicked on the number input field at (640, 150) on div > input[type='number']
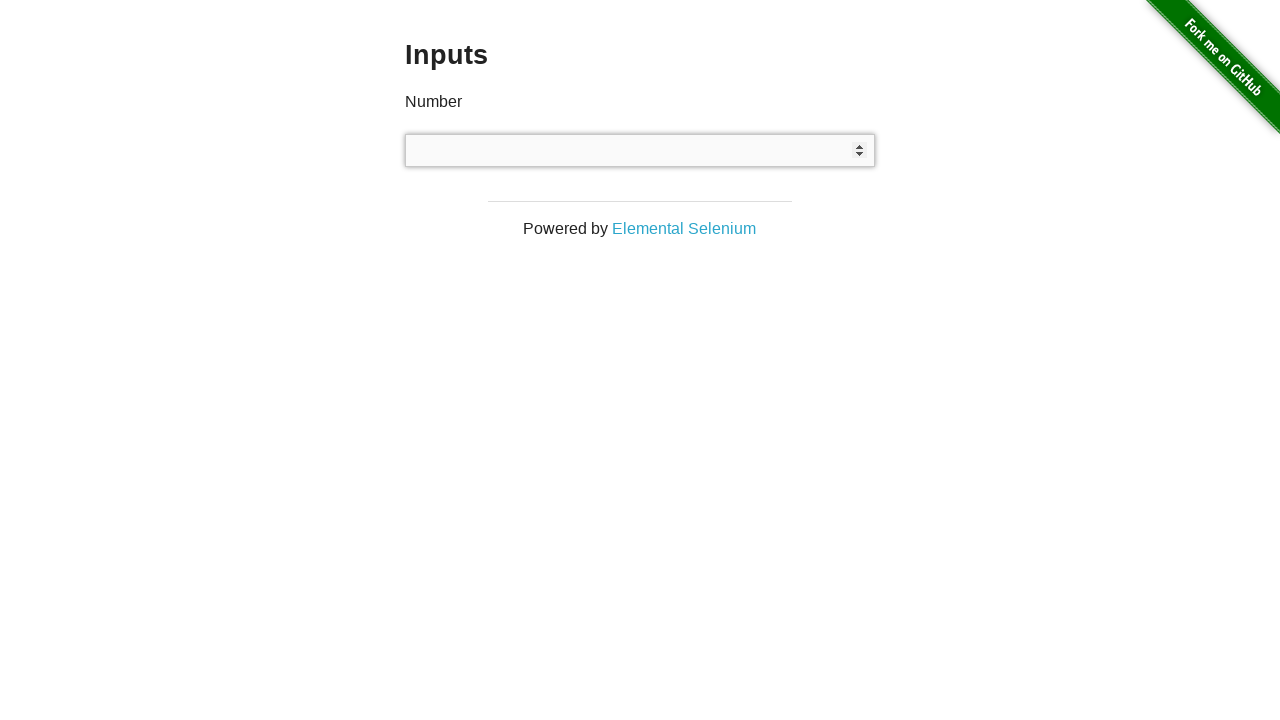

Typed the number value '236' into the input field on input[type='number']
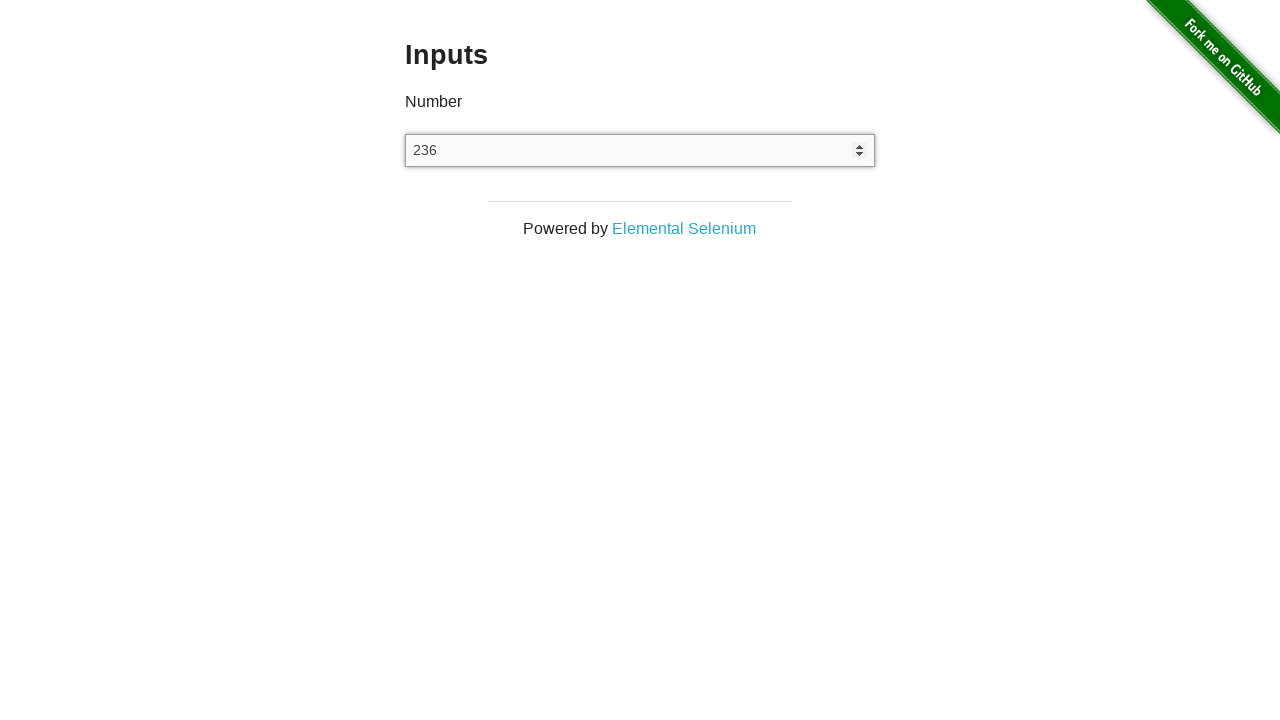

Verified the number input field is present on the page
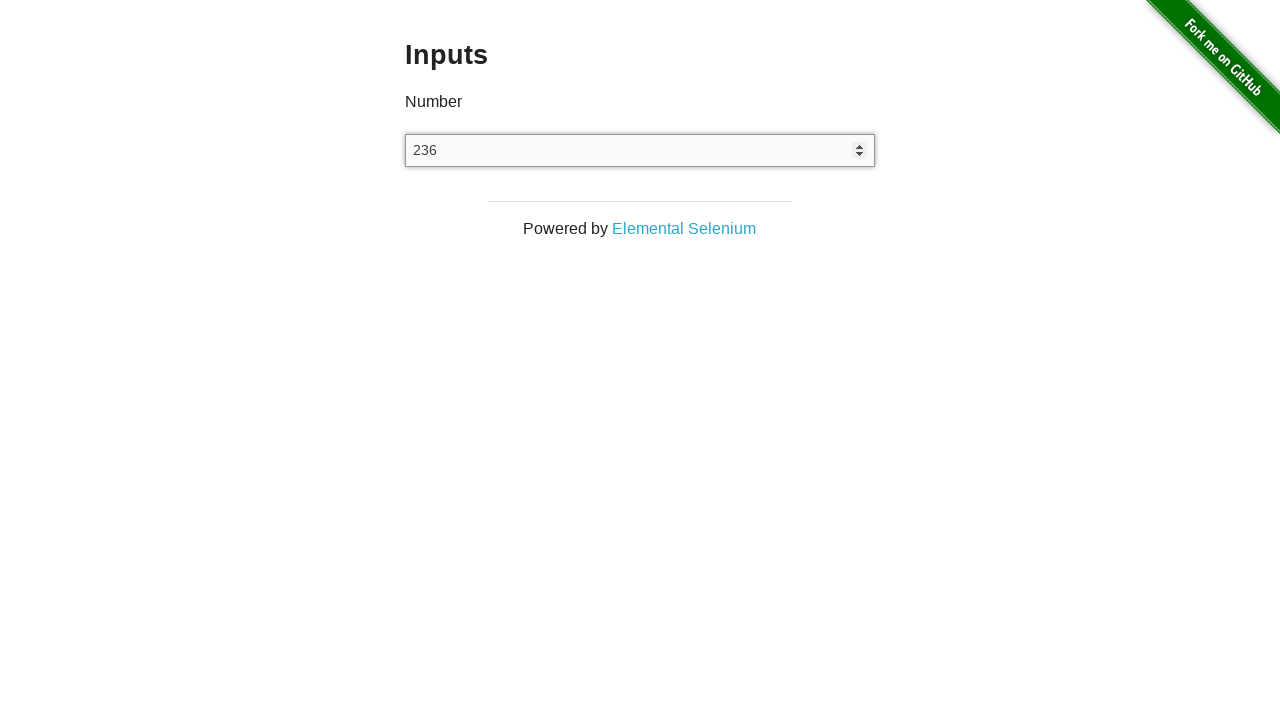

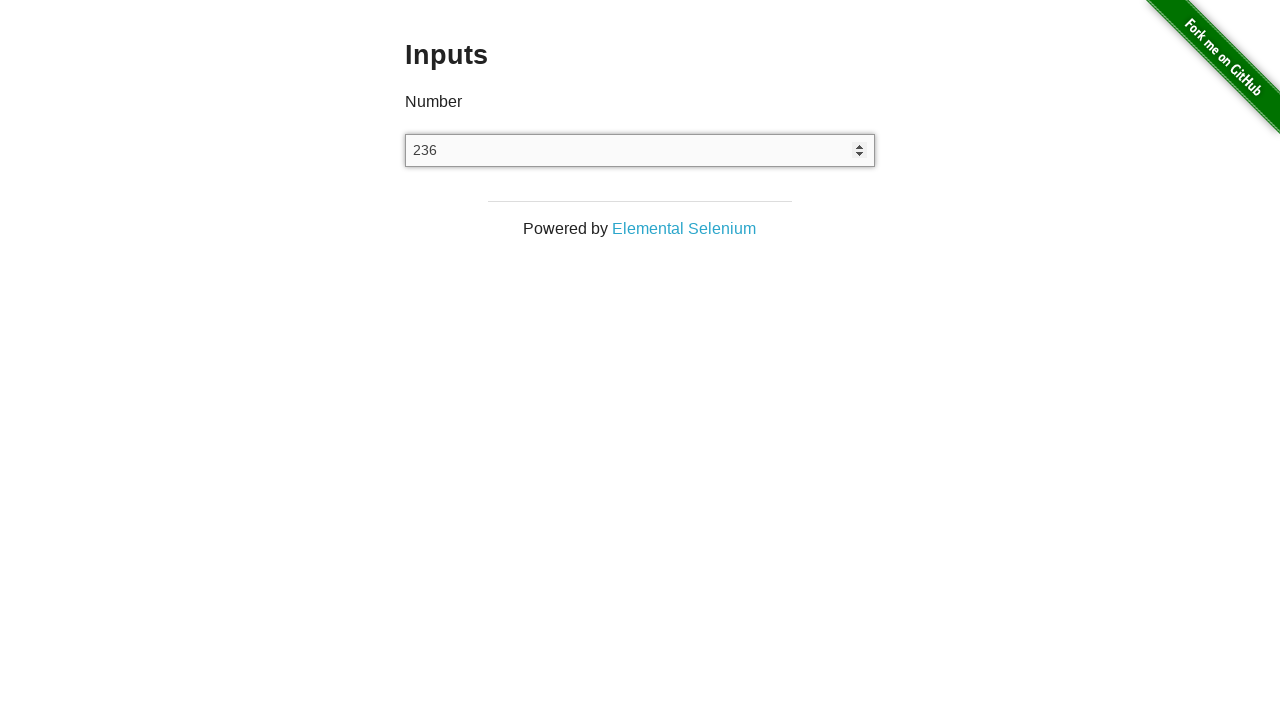